Navigates to the Rencredit investors reporting page and waits for it to load

Starting URL: https://rencredit.ru/investors/reporting/

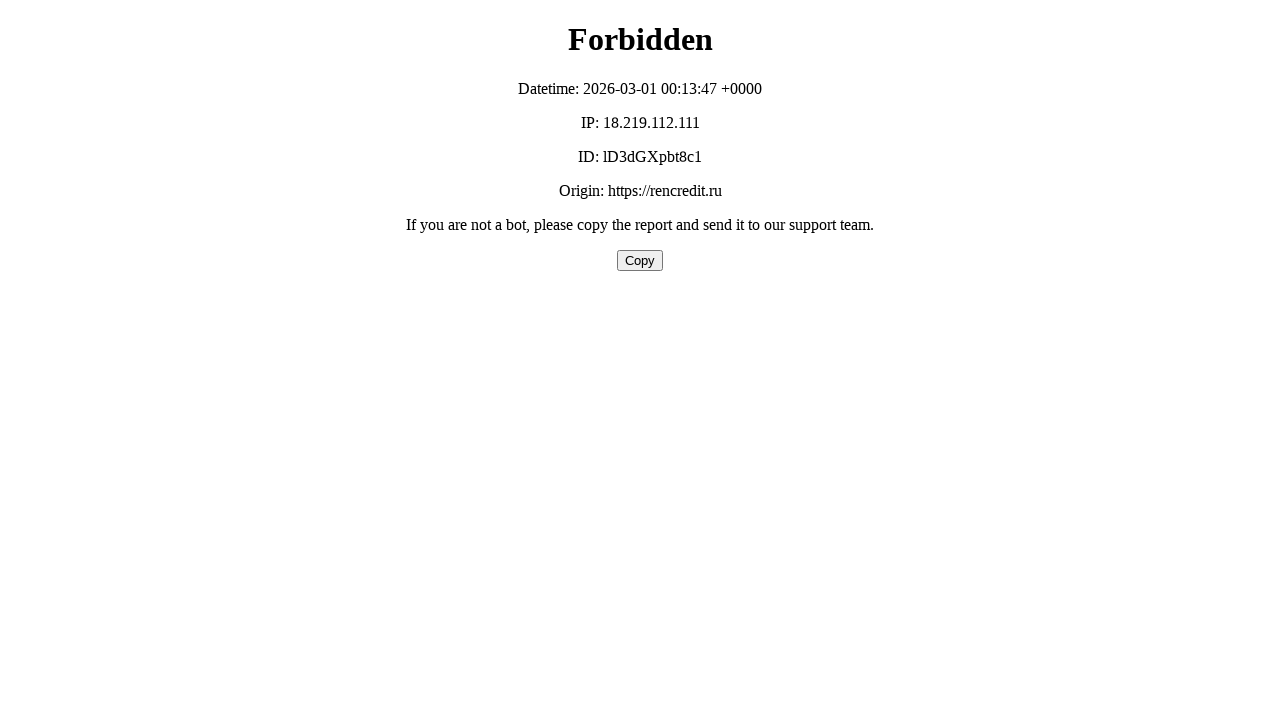

Navigated to Rencredit investors reporting page
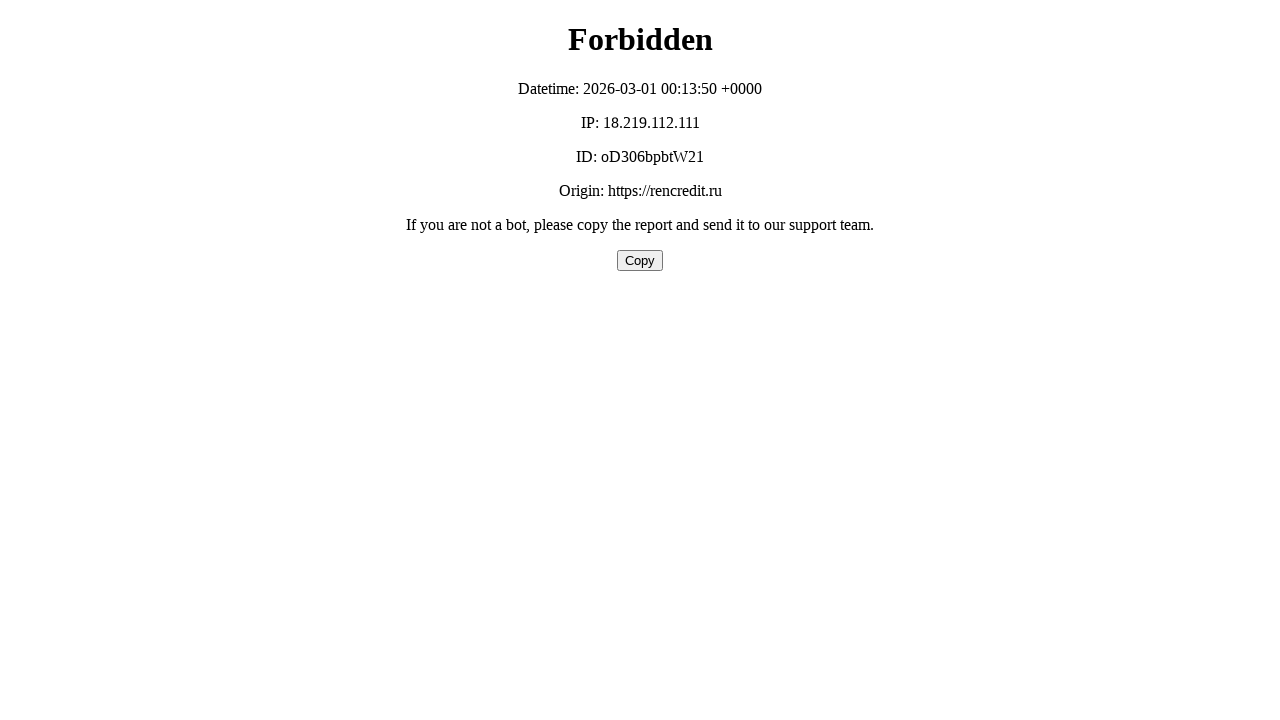

Waited for investors reporting page to load (domcontentloaded)
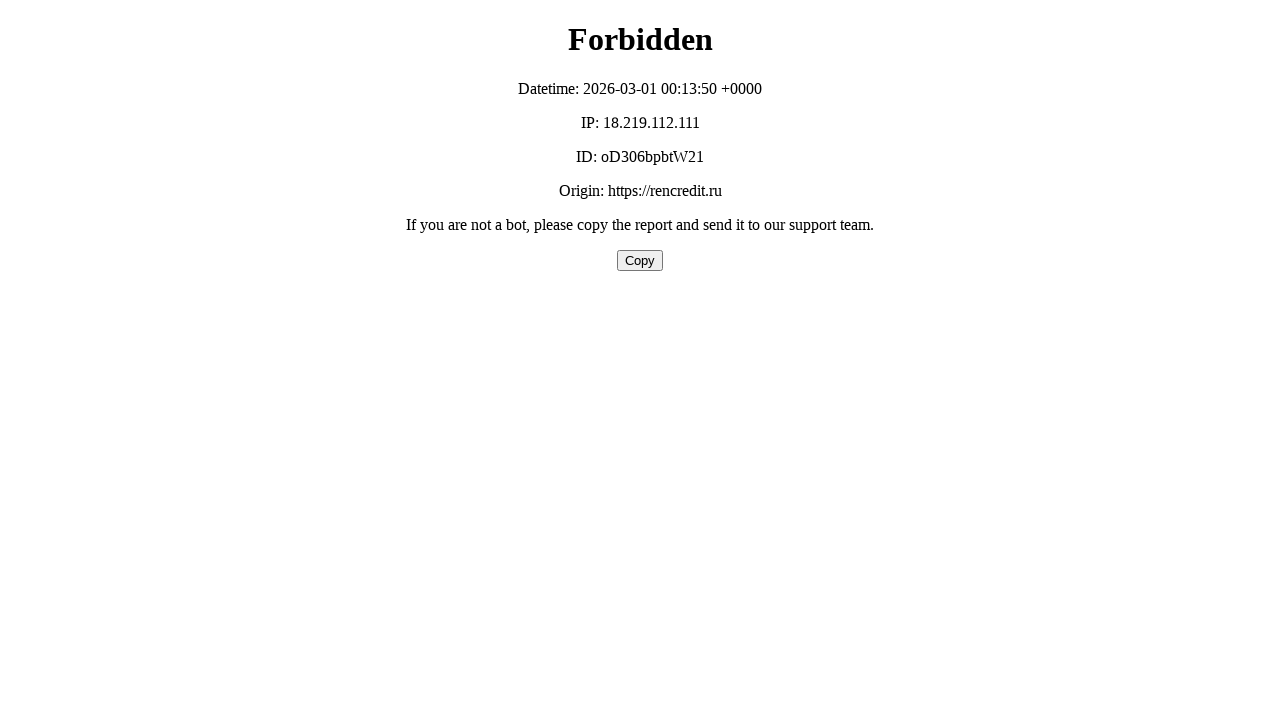

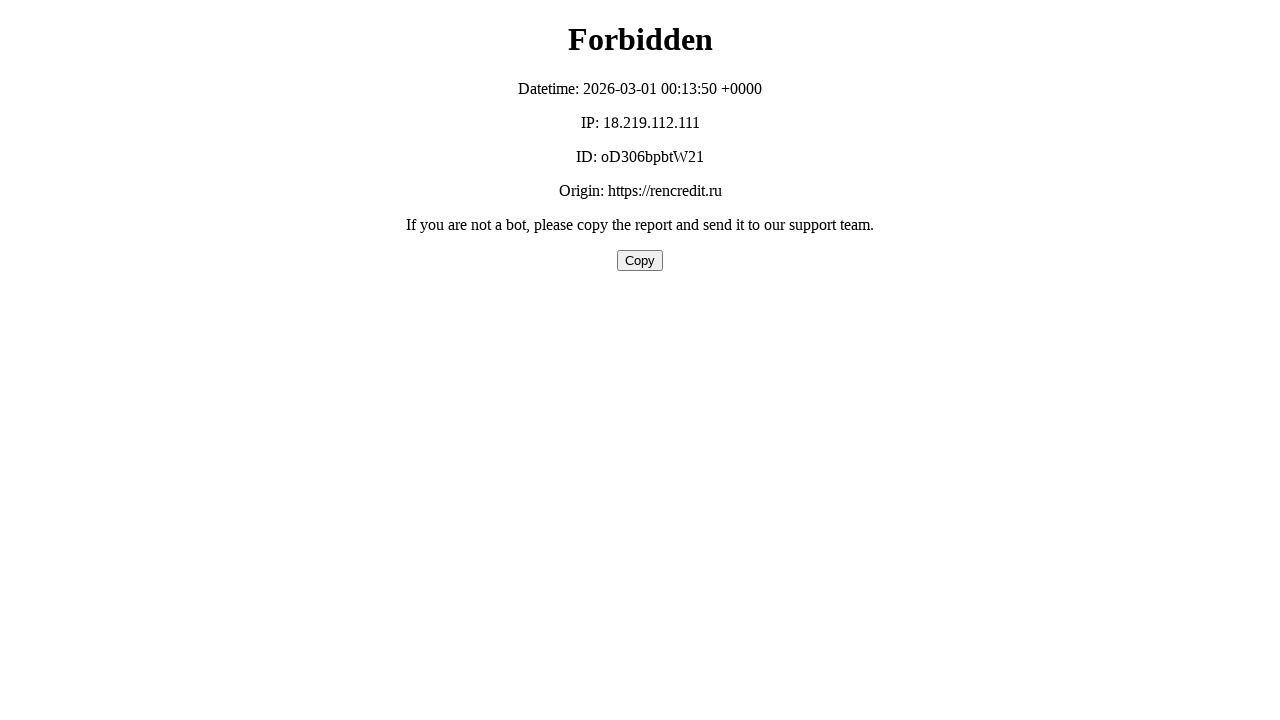